Tests stale element handling by removing and re-adding a checkbox element dynamically

Starting URL: http://the-internet.herokuapp.com/dynamic_controls

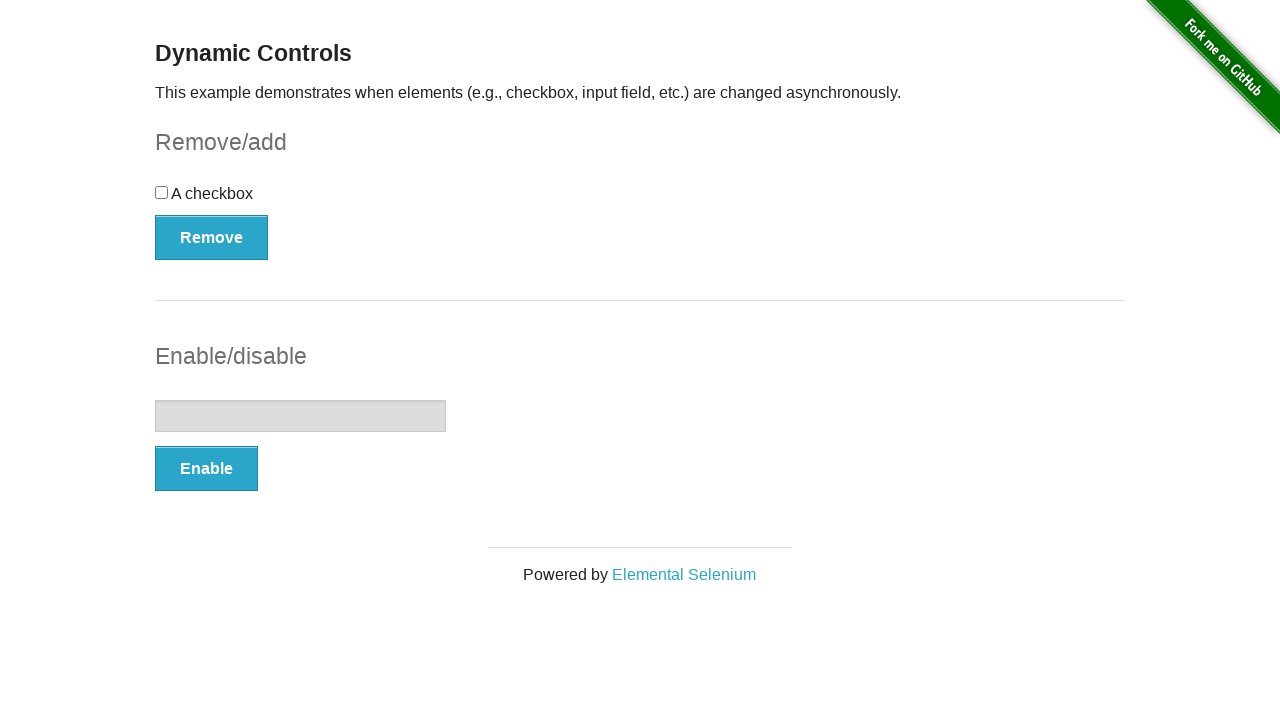

Clicked Remove button to remove the checkbox element at (212, 237) on xpath=//button[contains(text(), 'Remove')]
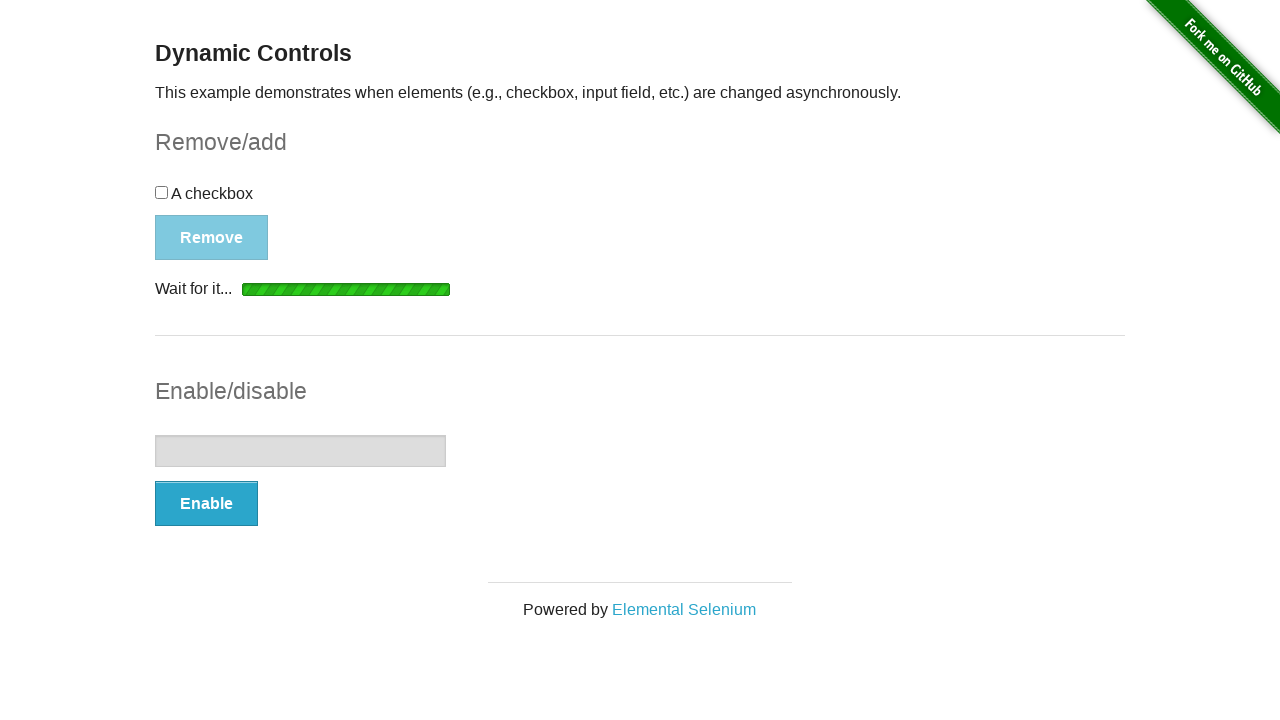

Confirmed checkbox element is detached from DOM
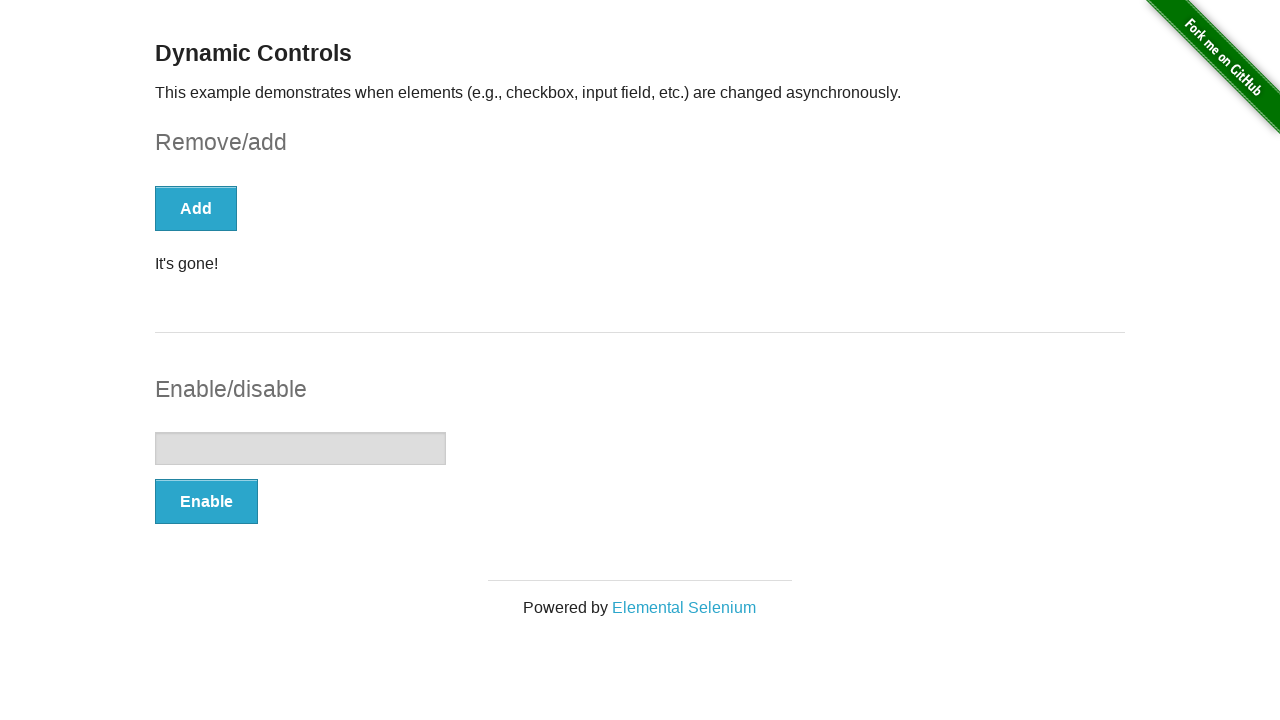

Clicked Add button to re-add the checkbox element at (196, 208) on xpath=//button[contains(text(), 'Add')]
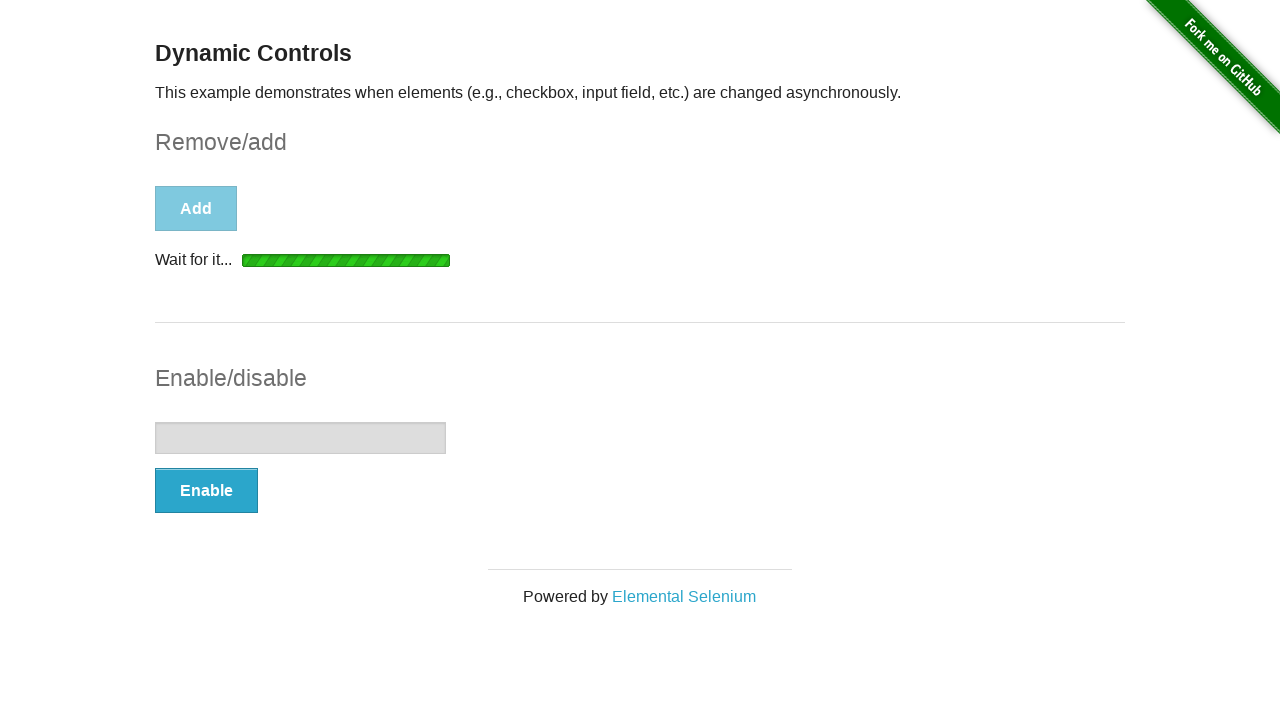

Confirmed checkbox element is visible in DOM
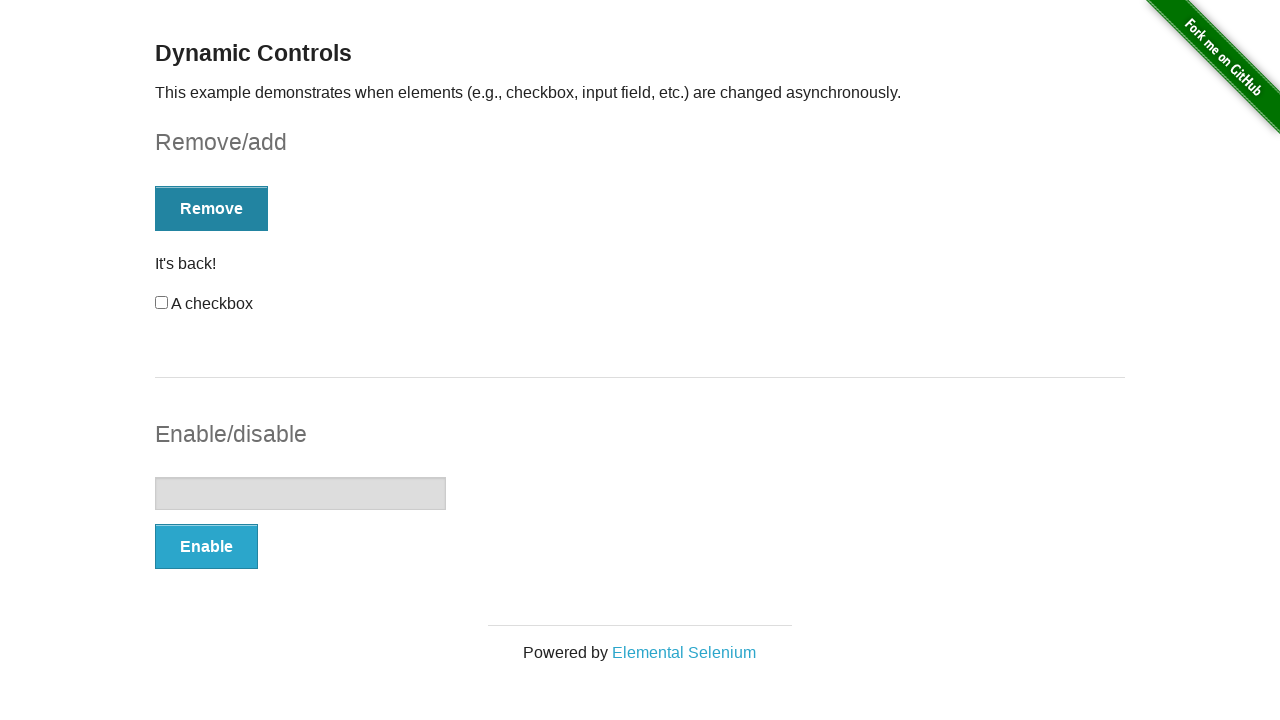

Assertion passed: checkbox is visible
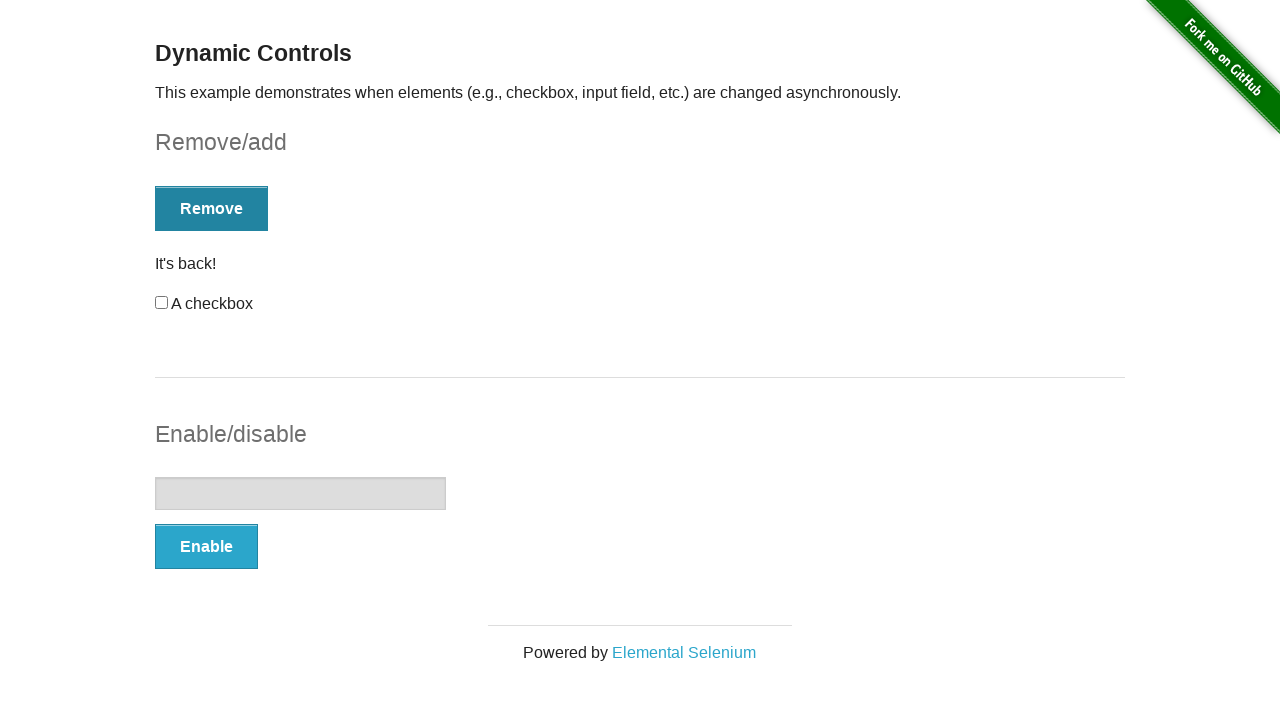

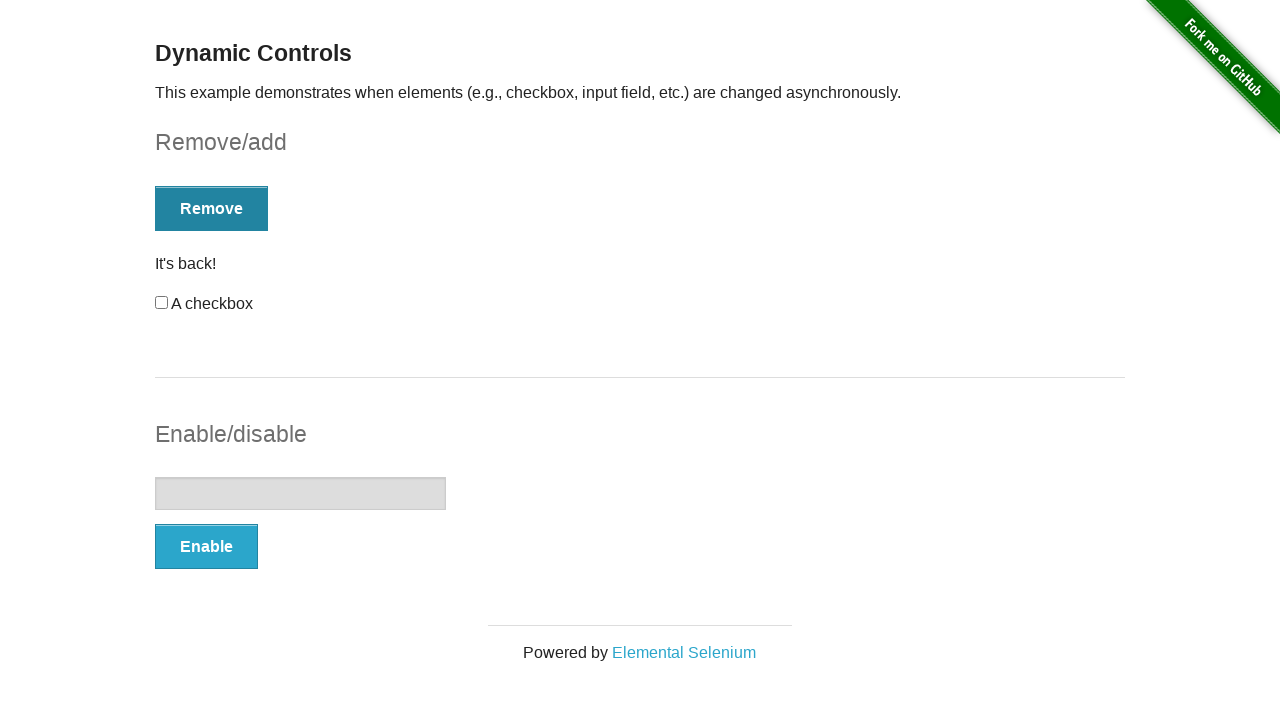